Navigates to Cedric Pereira's website and maximizes the browser window

Starting URL: https://www.cedricpereira.com/

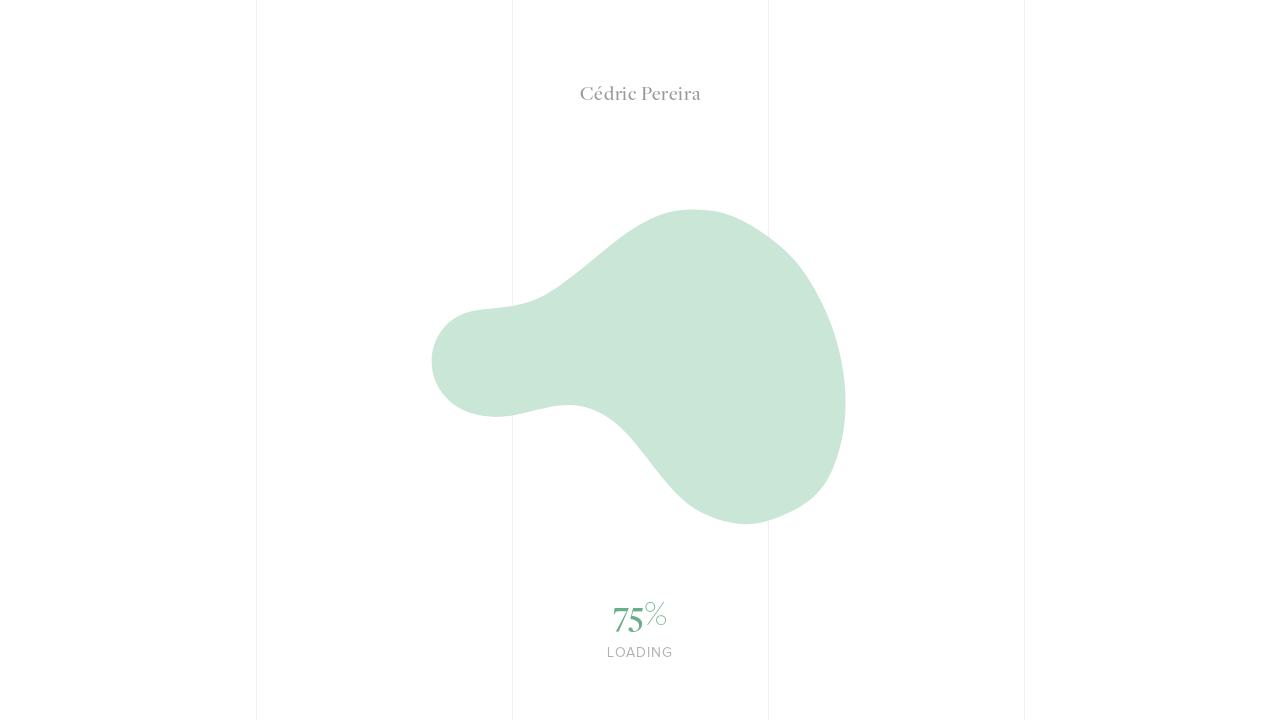

Waited for page to load DOM content - Cedric Pereira's website loaded
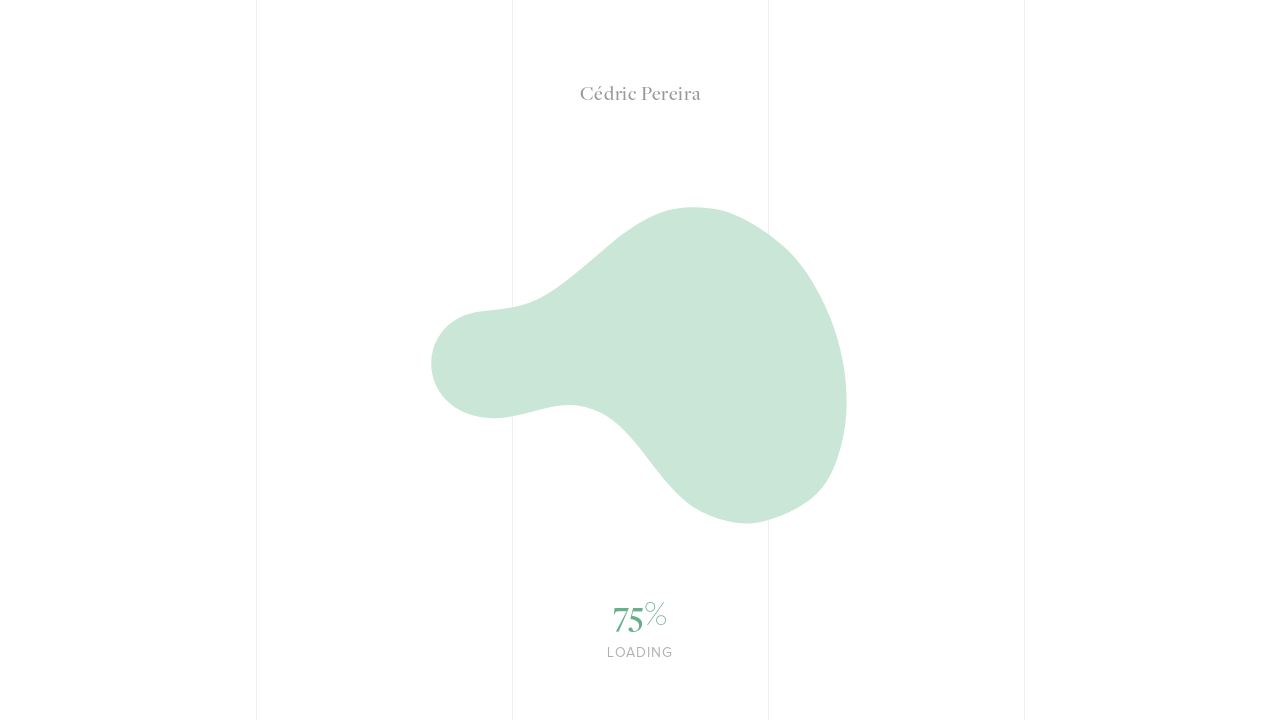

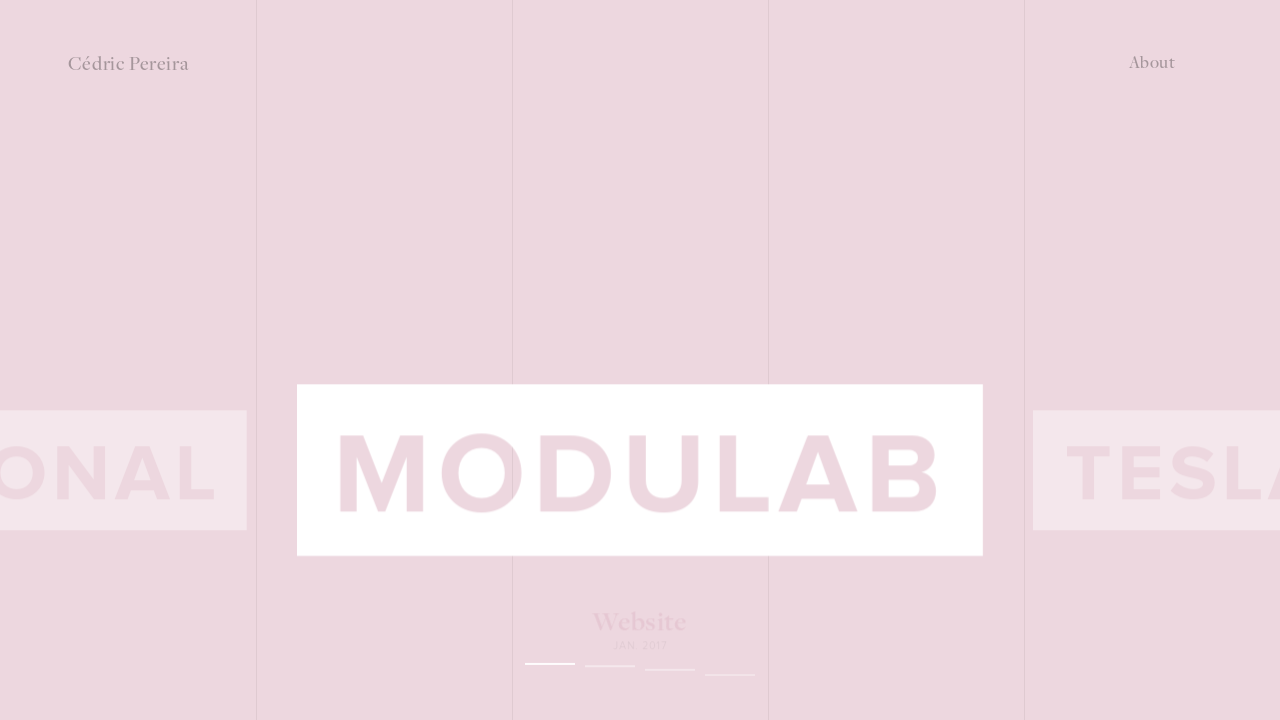